Navigates to TutorialsPoint homepage and maximizes the browser window

Starting URL: https://www.tutorialspoint.com/index.htm

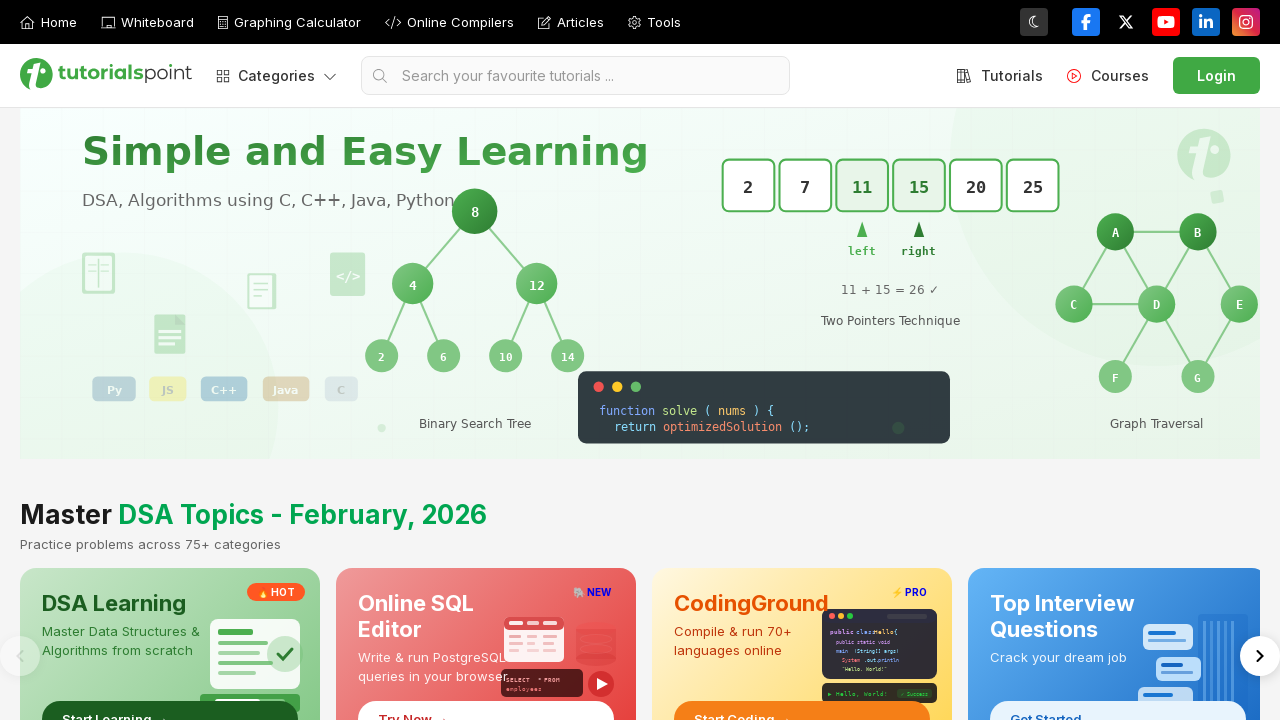

Maximized browser window to 1920x1080
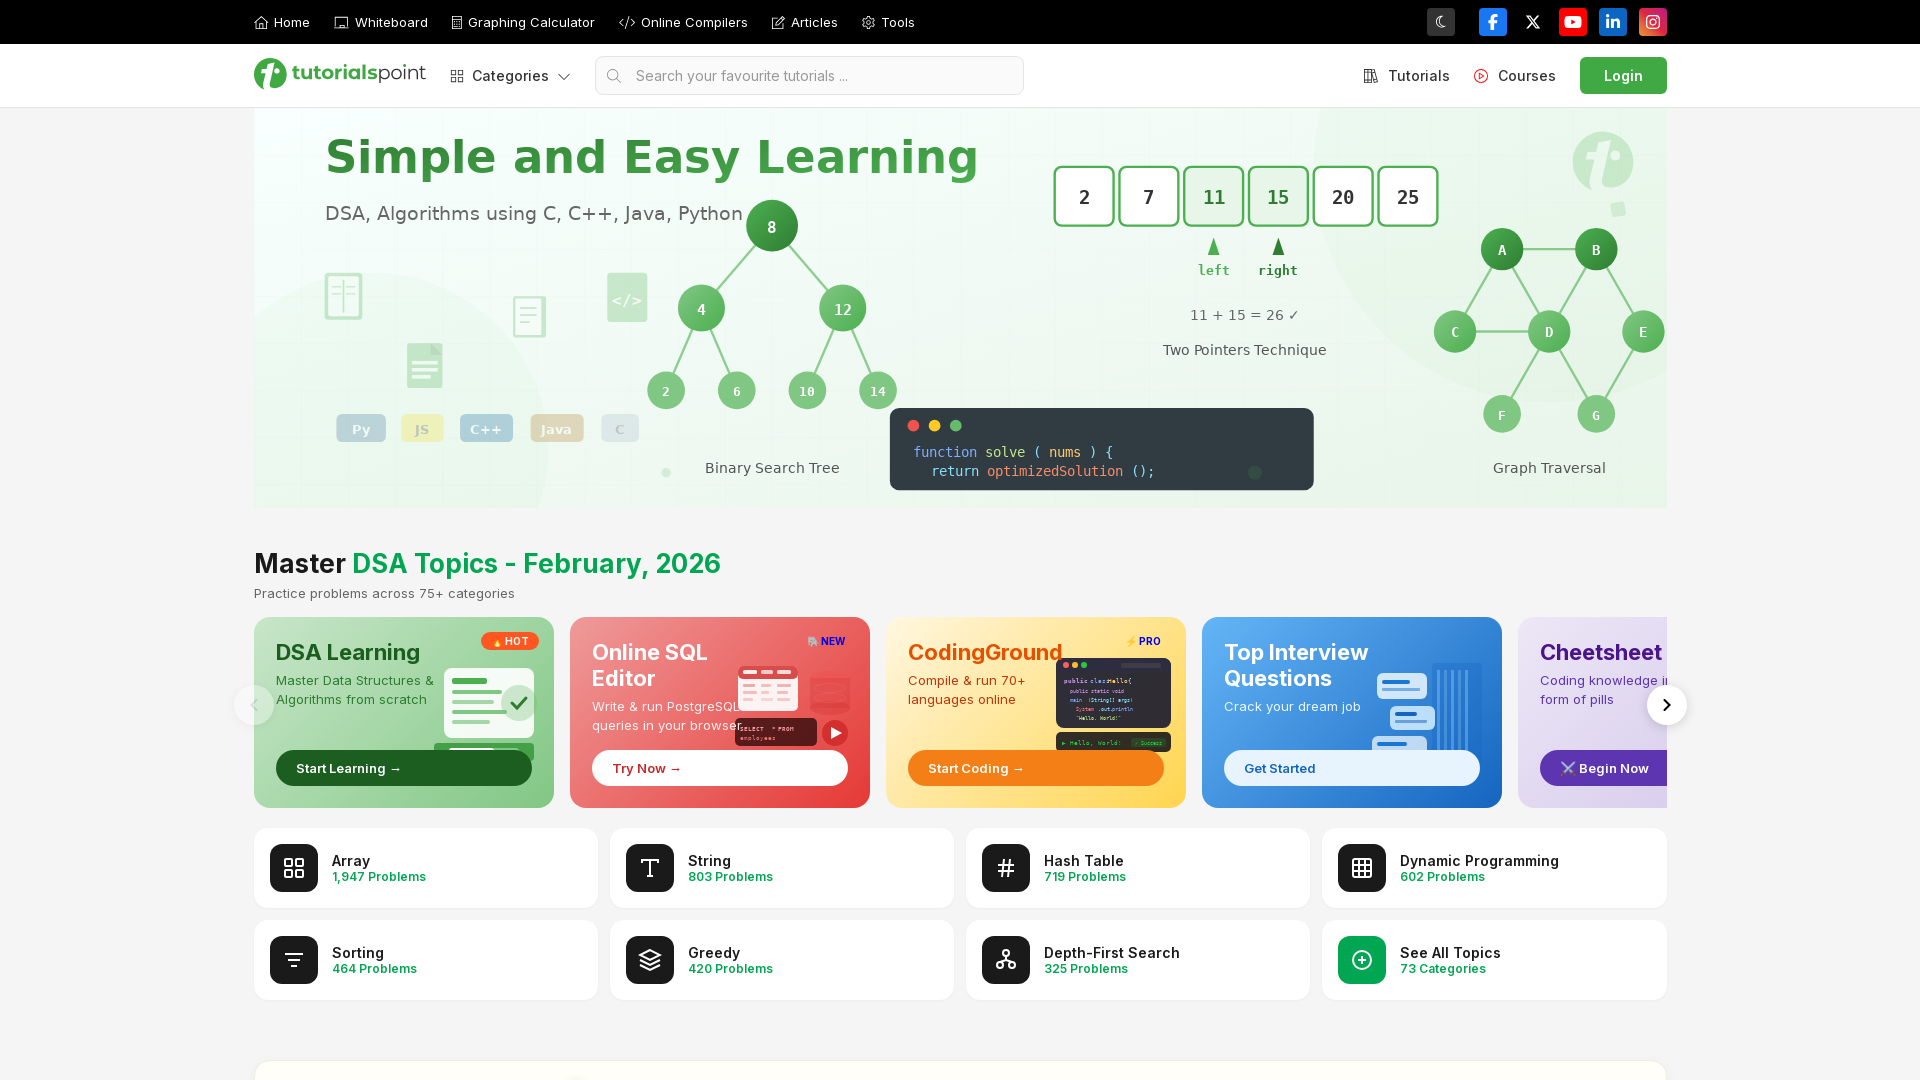

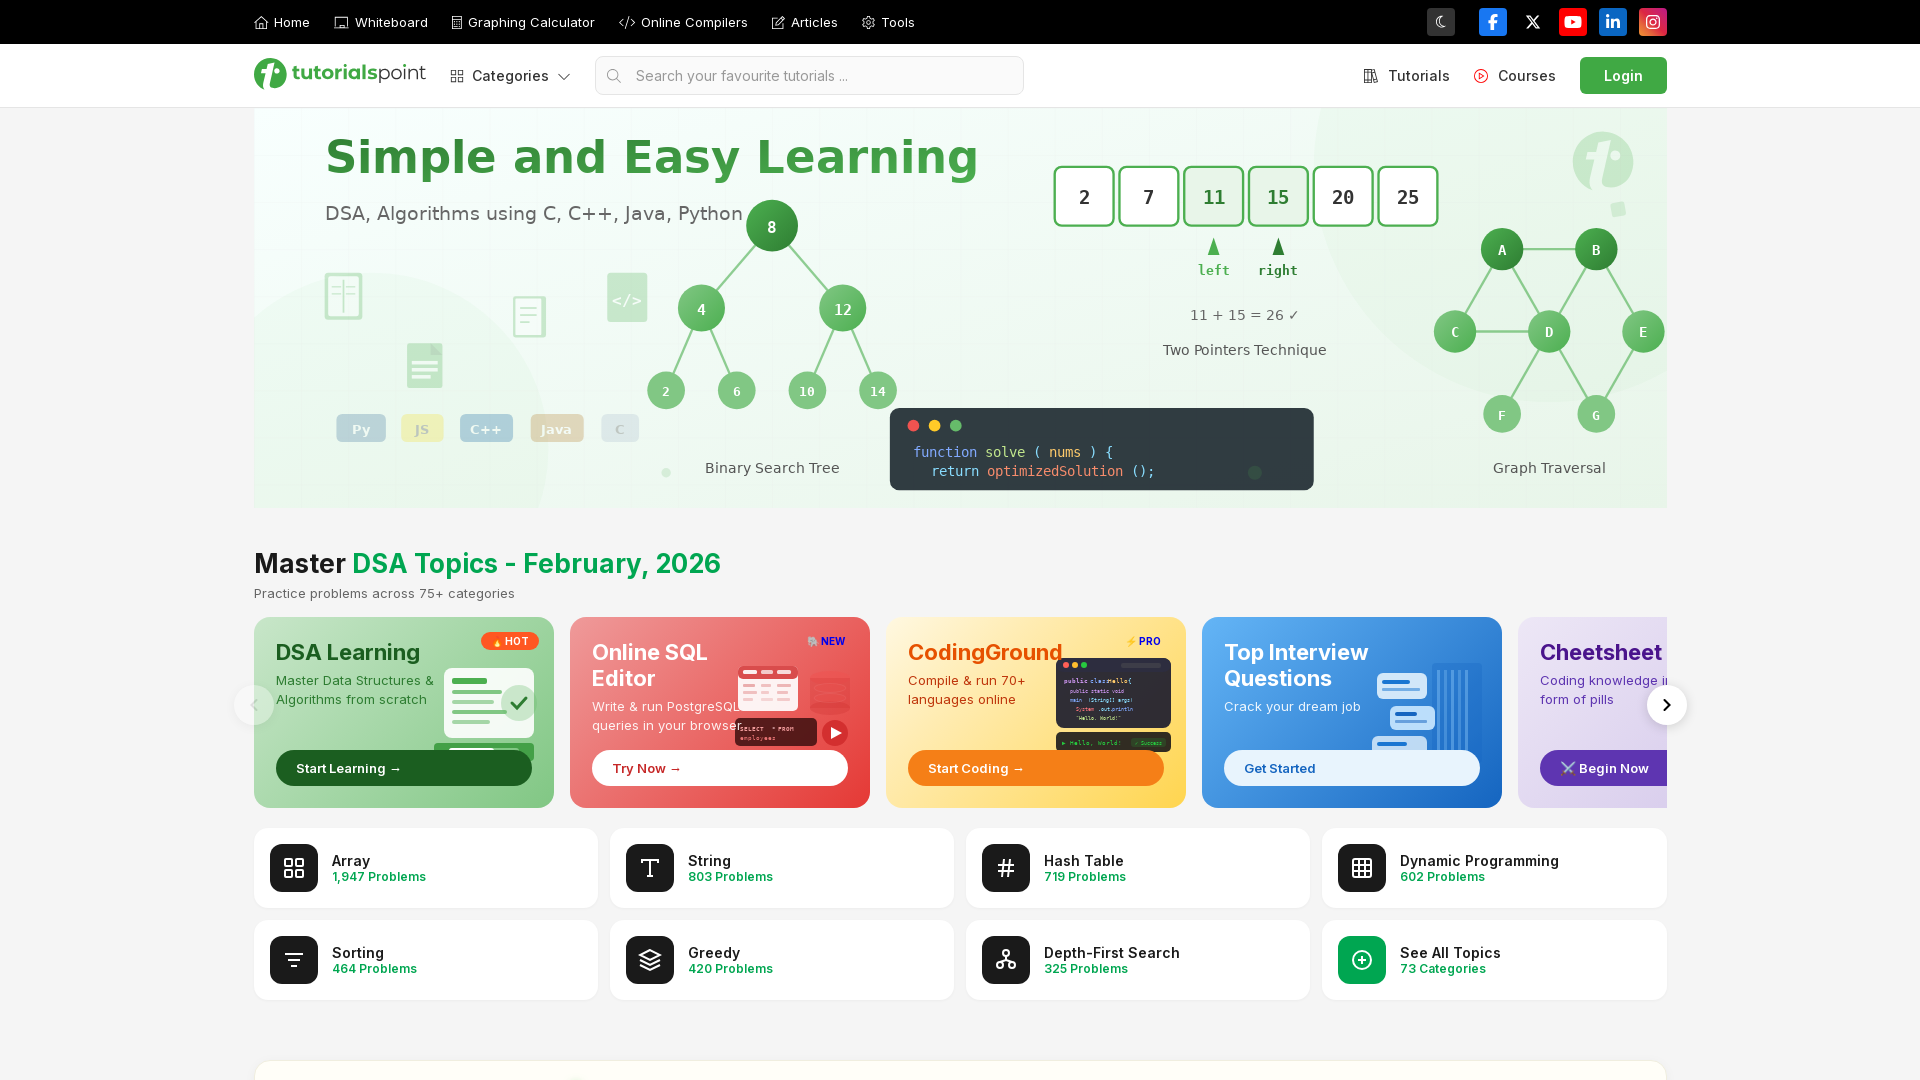